Navigates to the Leaftaps OpenTaps application main page and verifies the page loads by checking the title.

Starting URL: http://leaftaps.com/opentaps/control/main

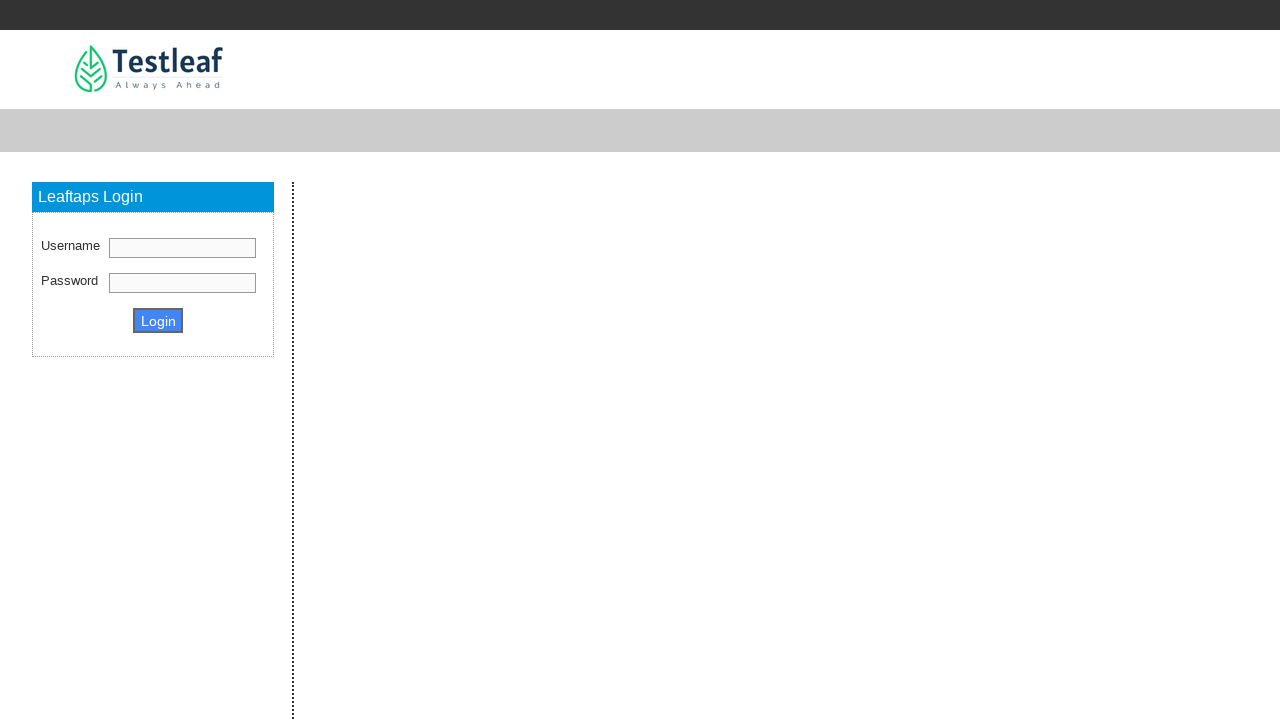

Retrieved page title
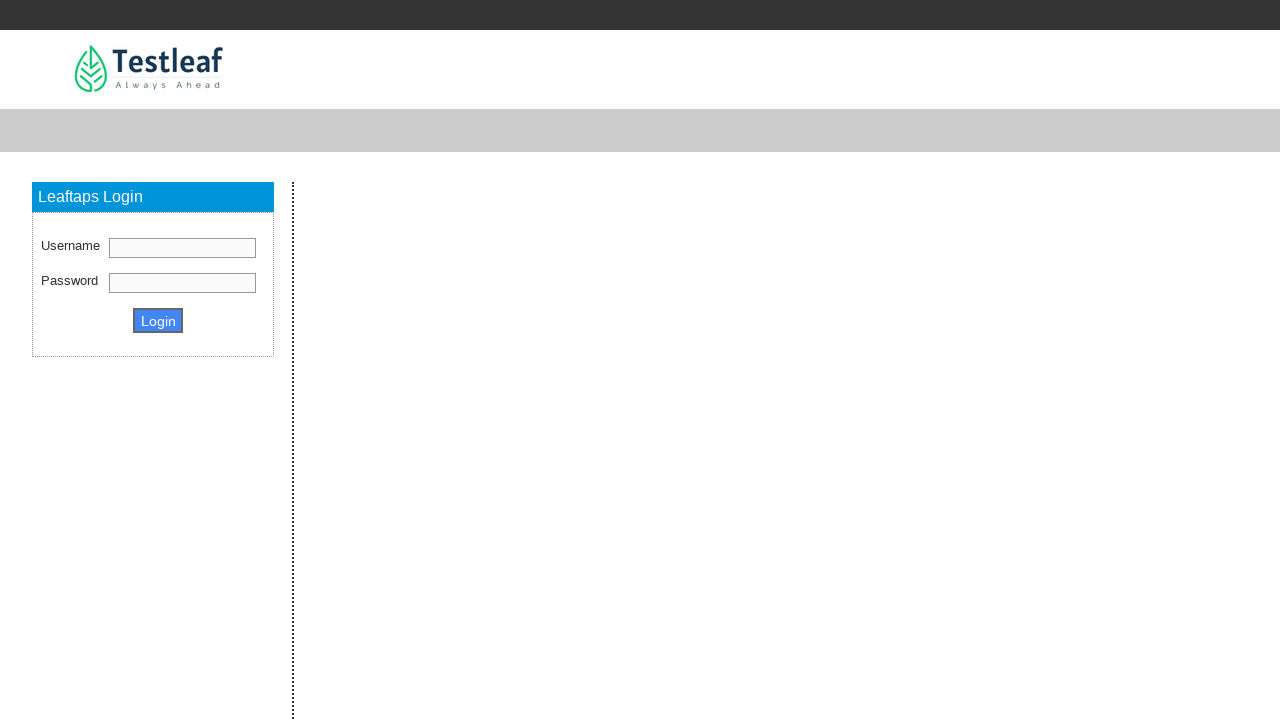

Printed page title to console
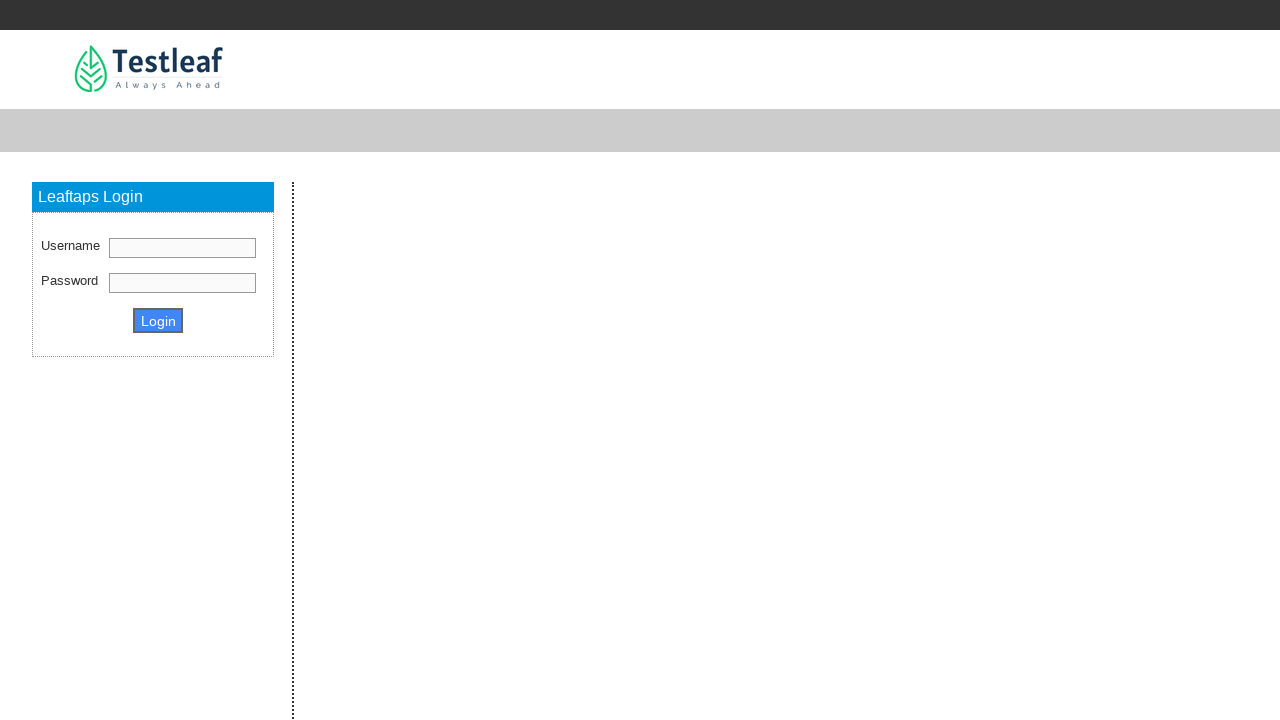

Set viewport size to 1920x1080
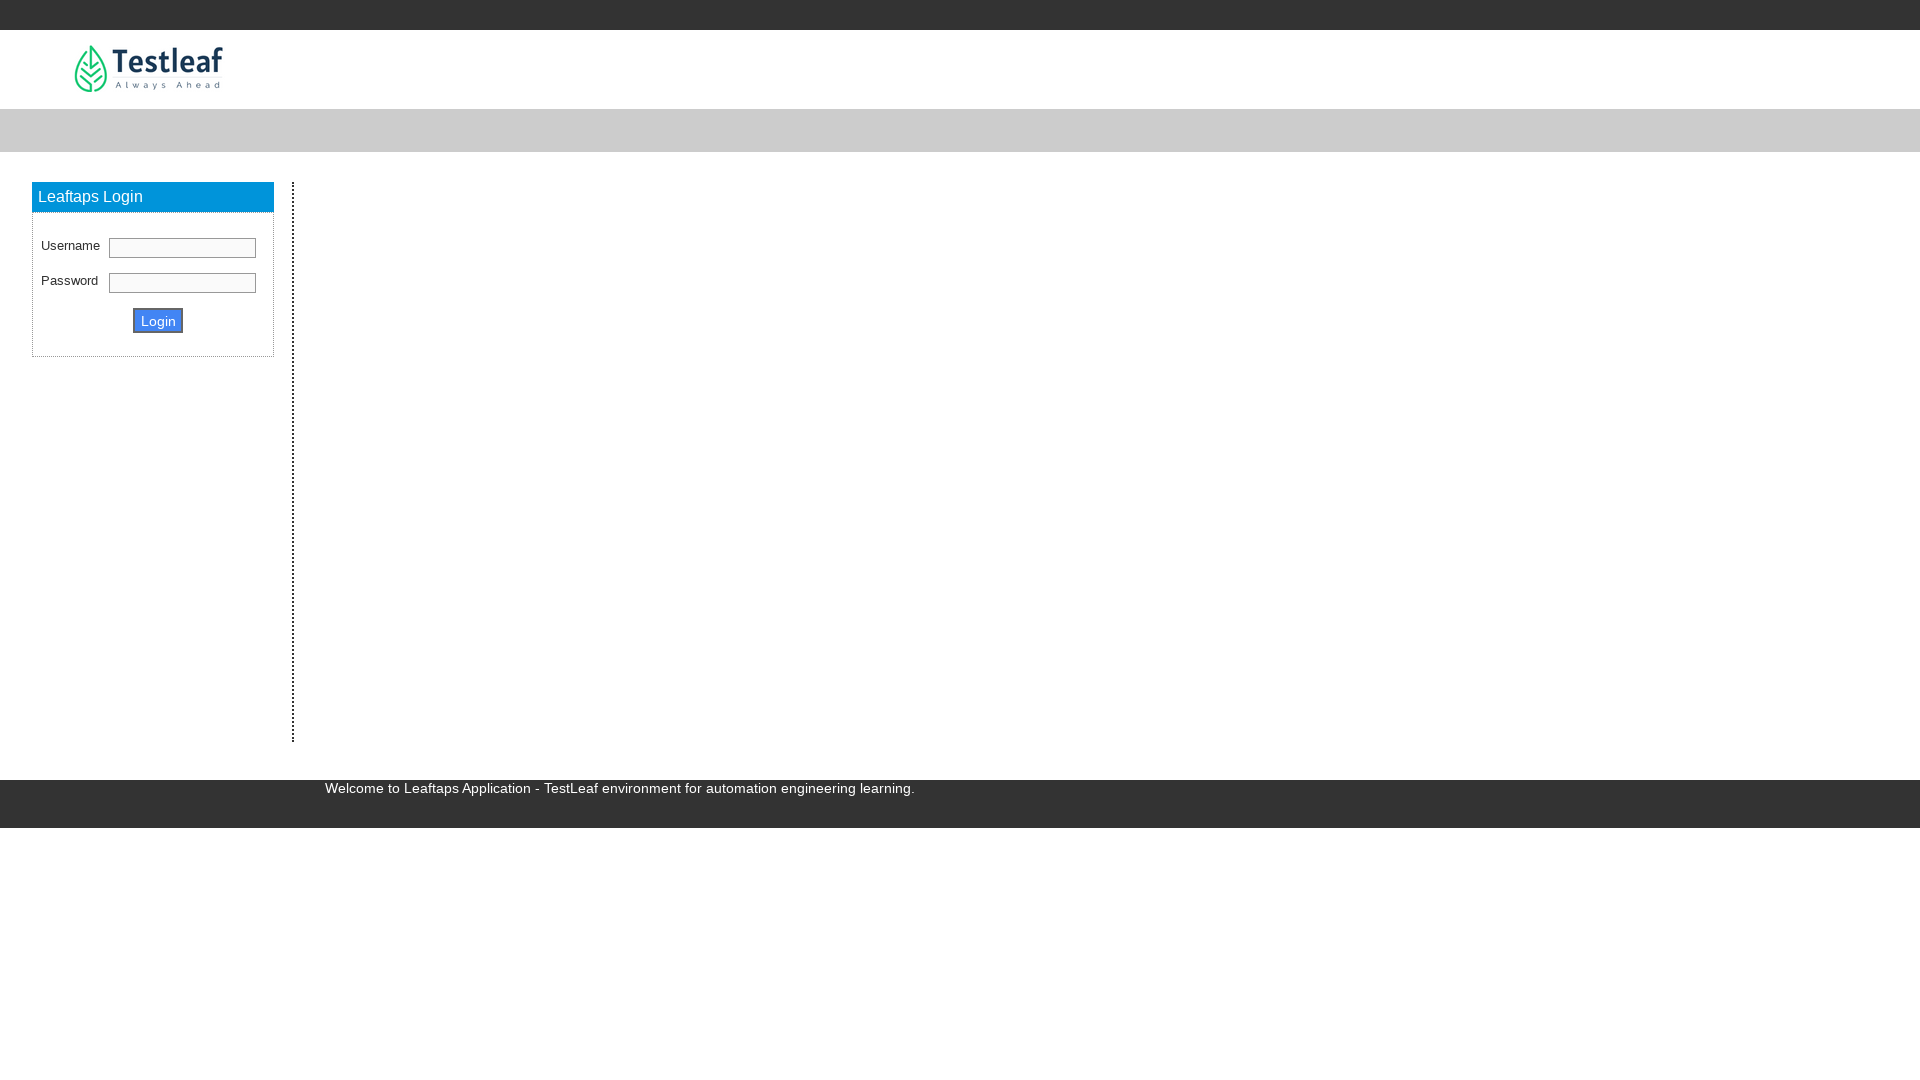

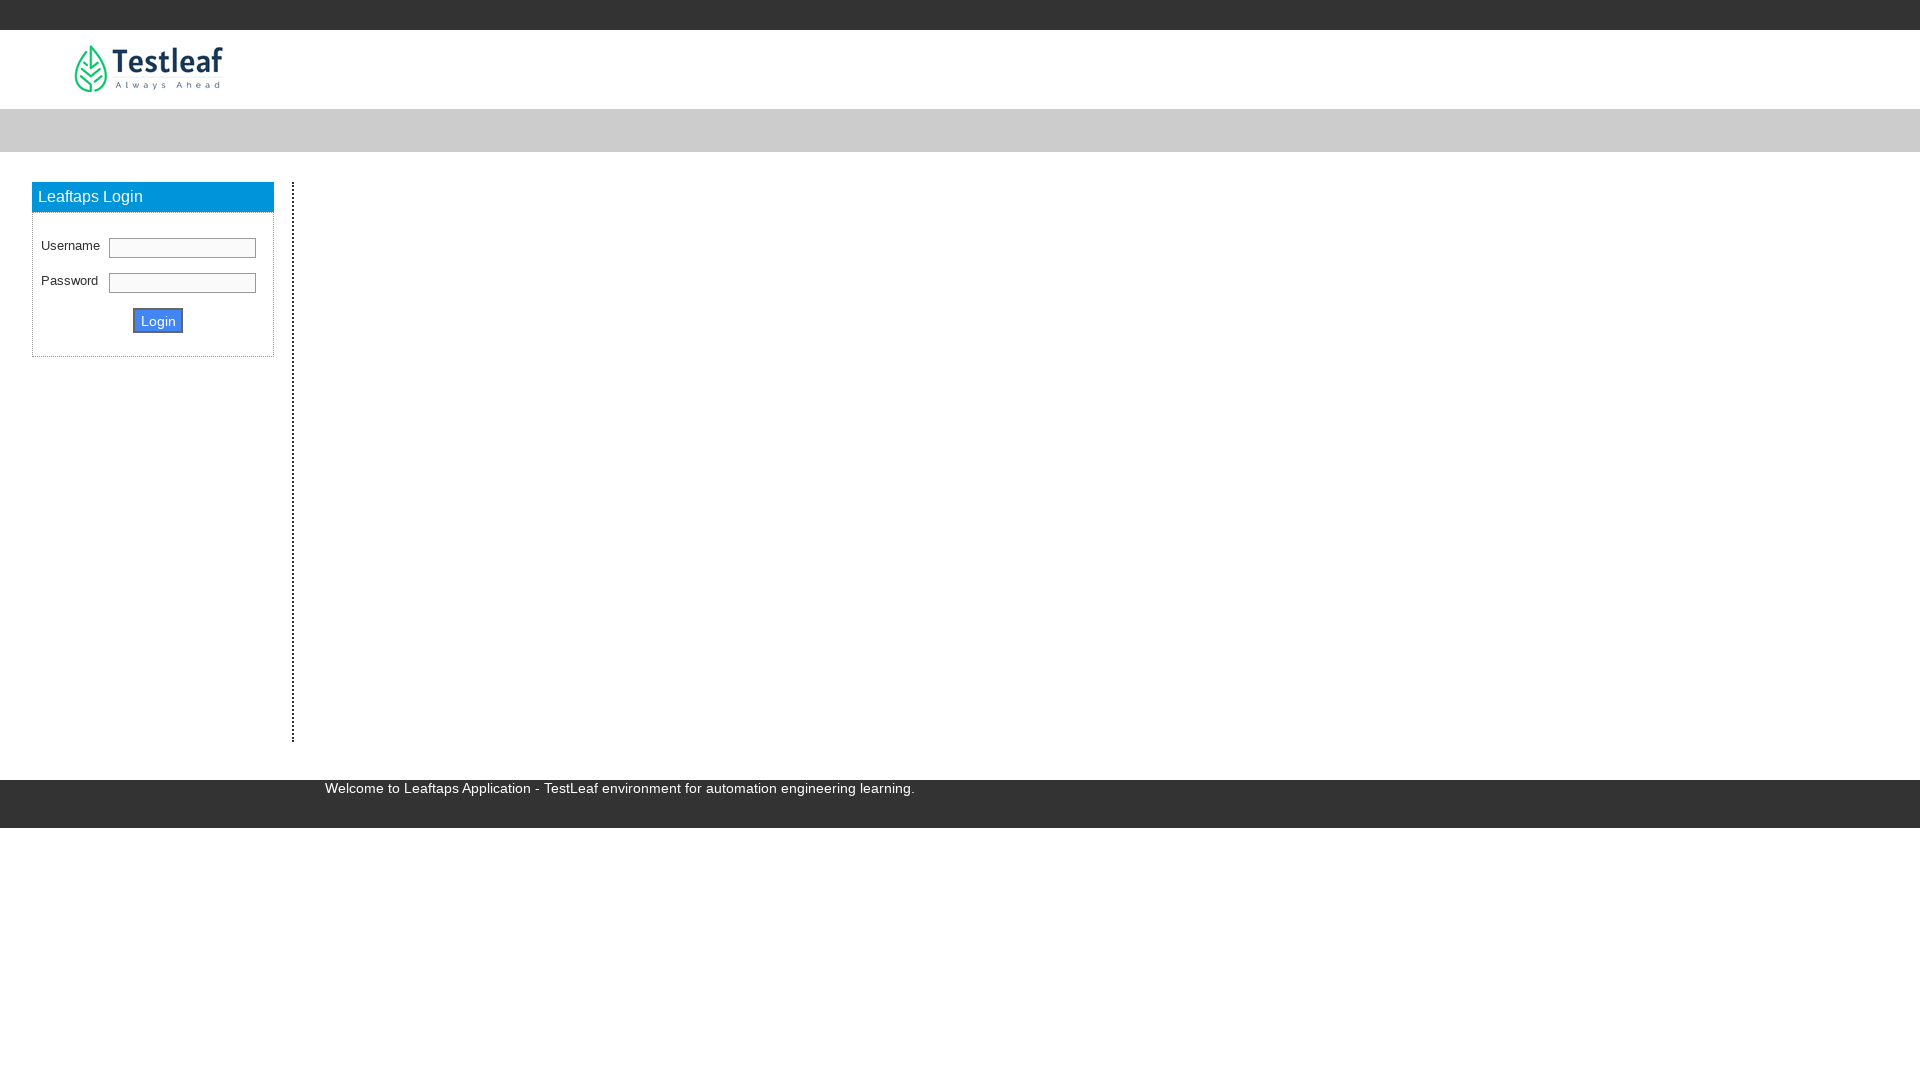